Navigates to a test automation practice site and verifies that the "GUI Elements" link is visible on the page.

Starting URL: https://testautomationpractice.blogspot.com/

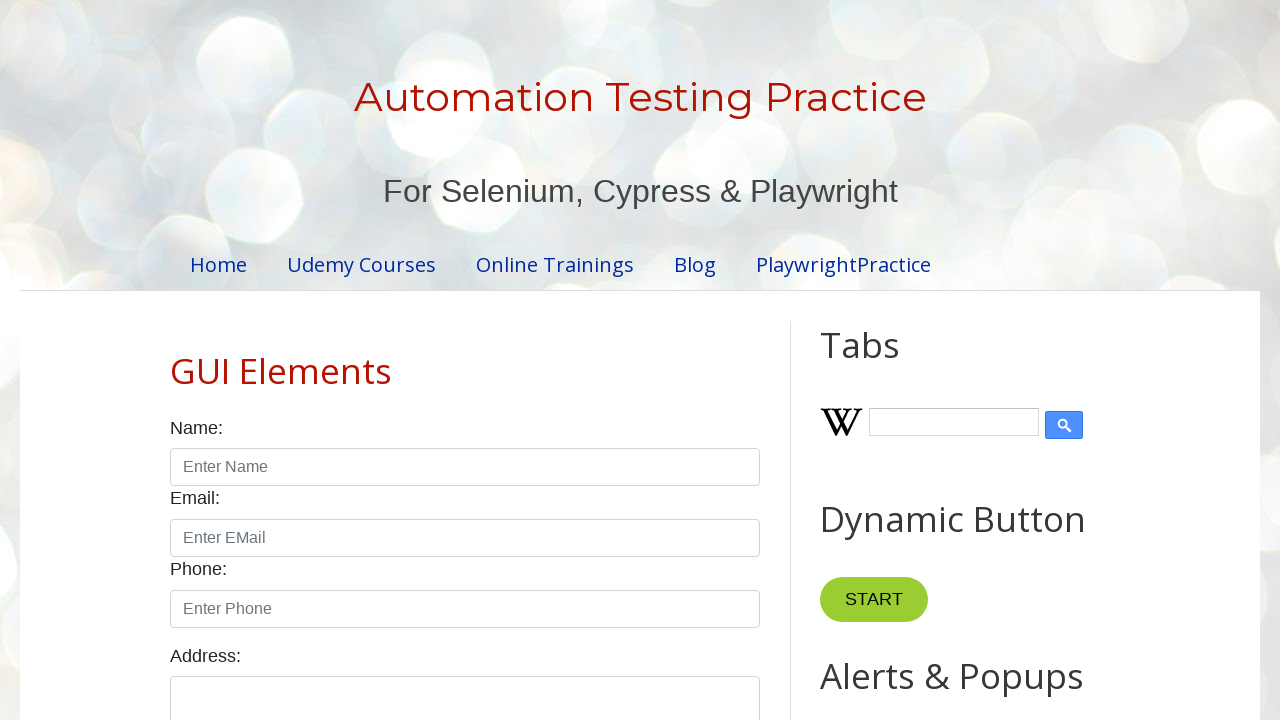

Navigated to test automation practice site
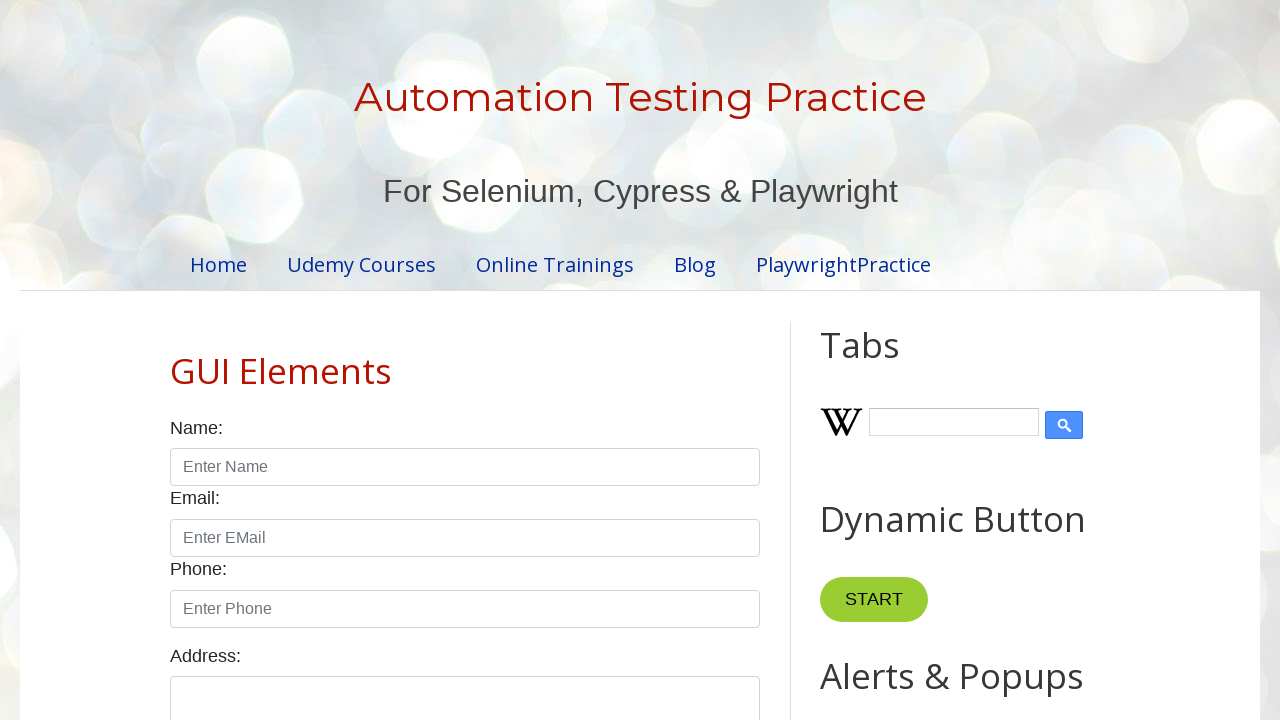

GUI Elements link became visible
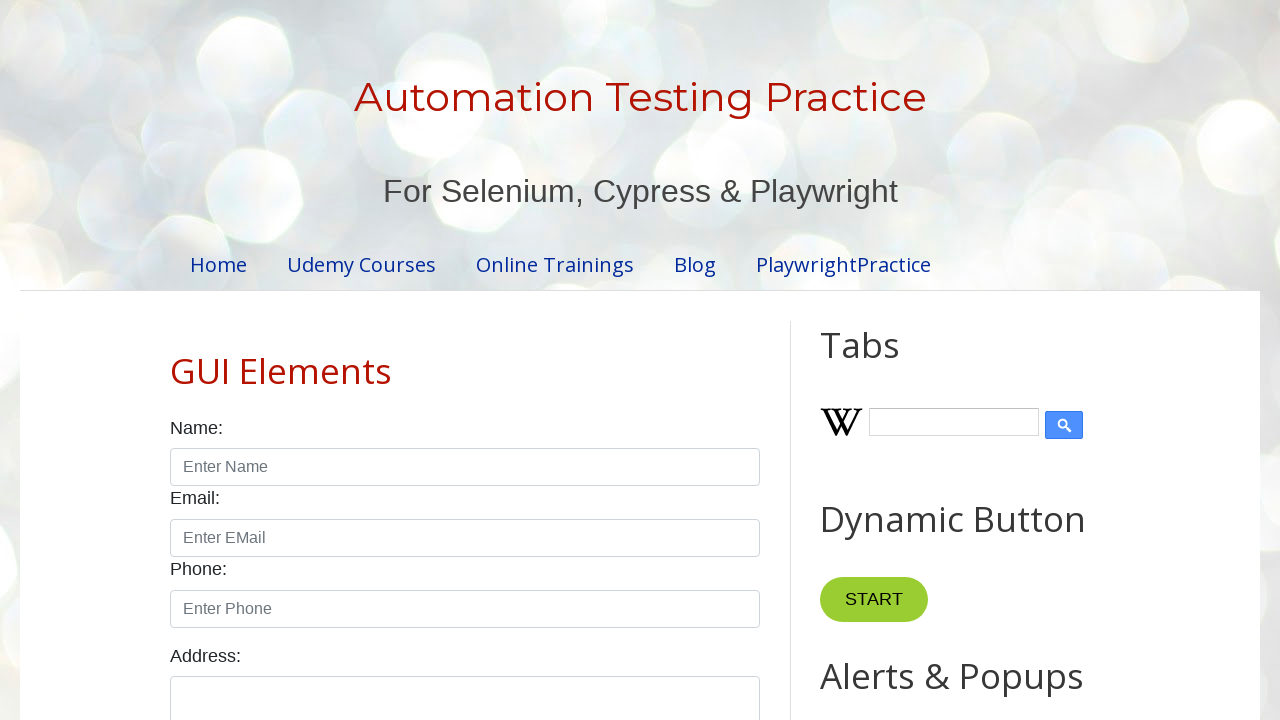

Verified GUI Elements link is visible
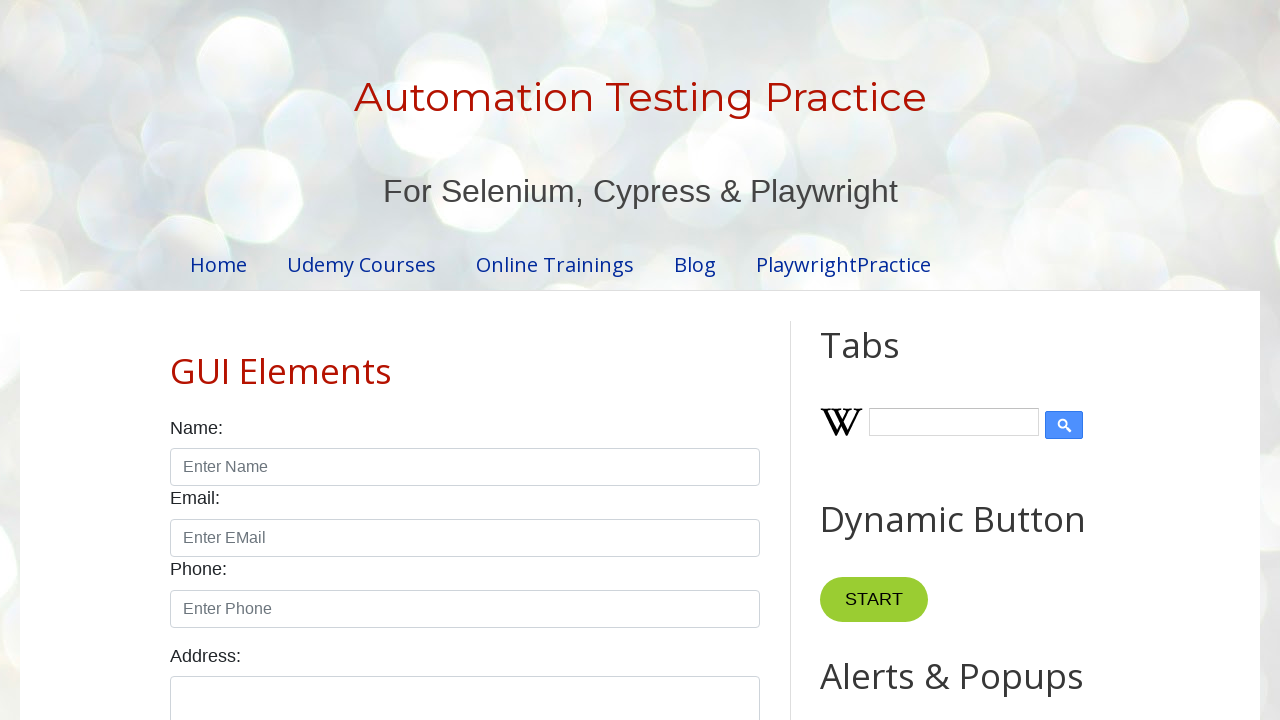

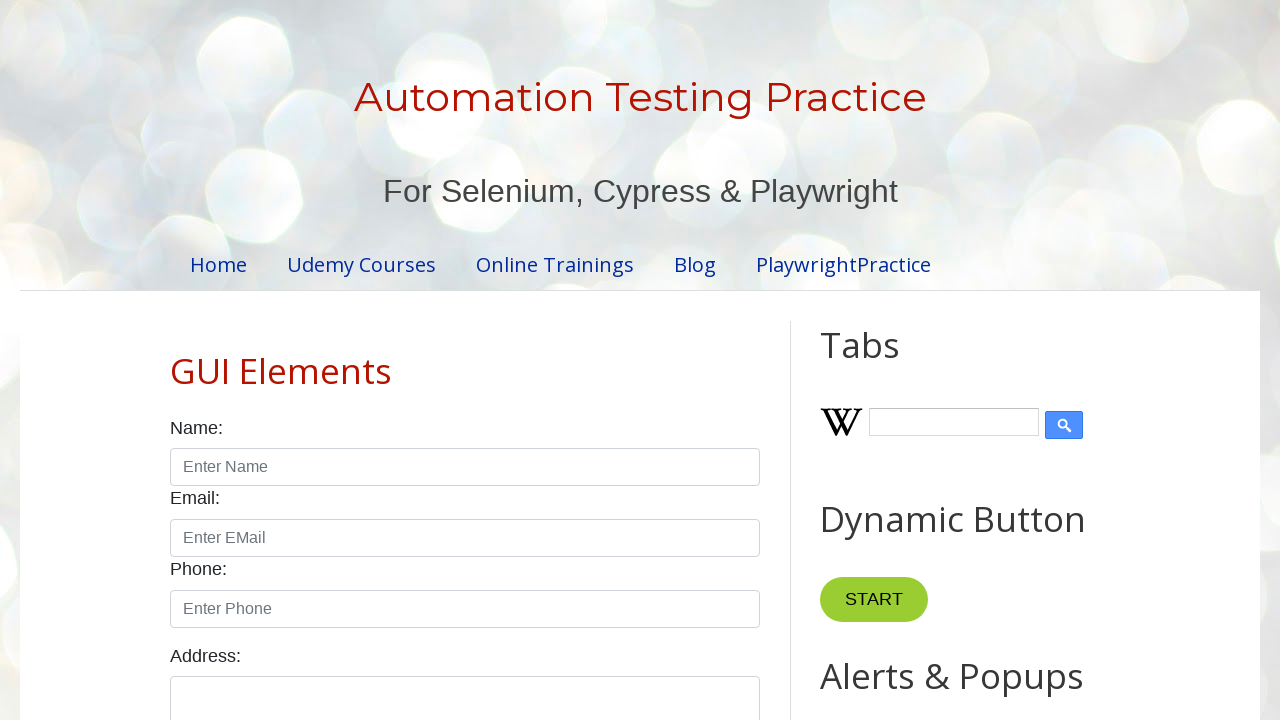